Tests navigation through a beauty/cosmetics website by clicking through menu items including facial treatments, body treatments, and makeup categories, then drilling down into specific product listings and tags.

Starting URL: https://www.vivianabustos.com.ar/index.php

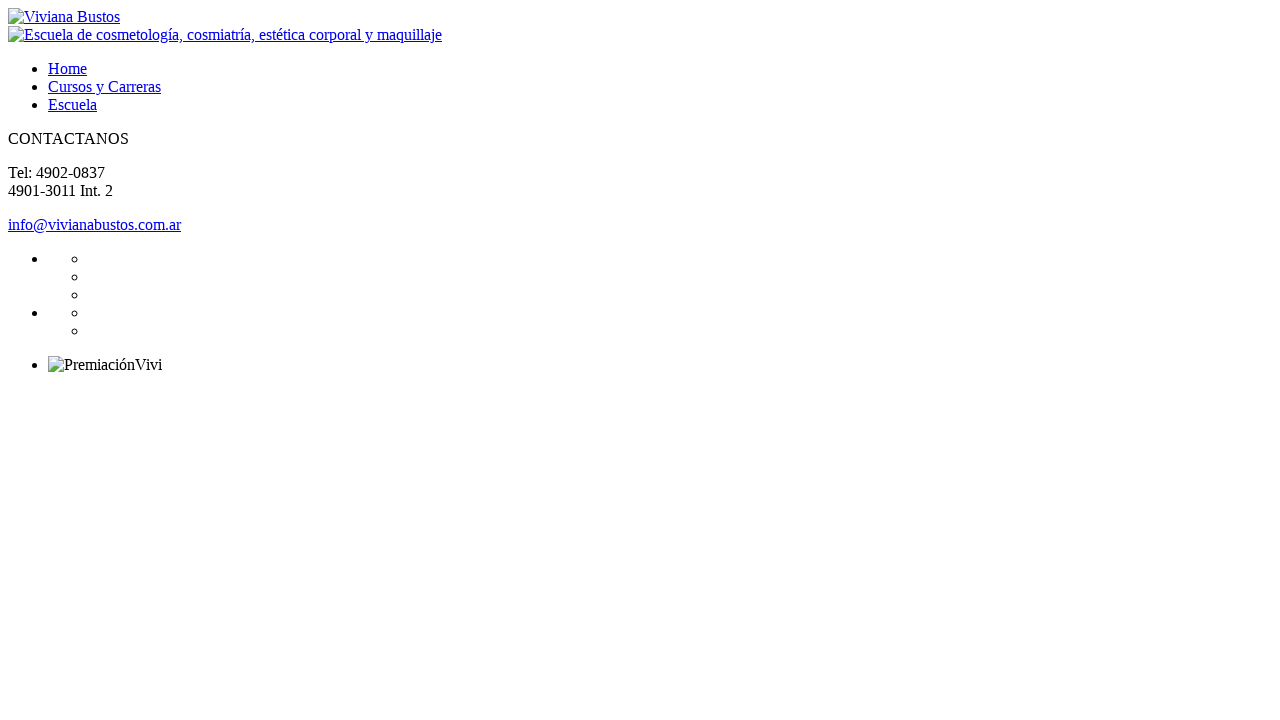

Set viewport size to 1382x744
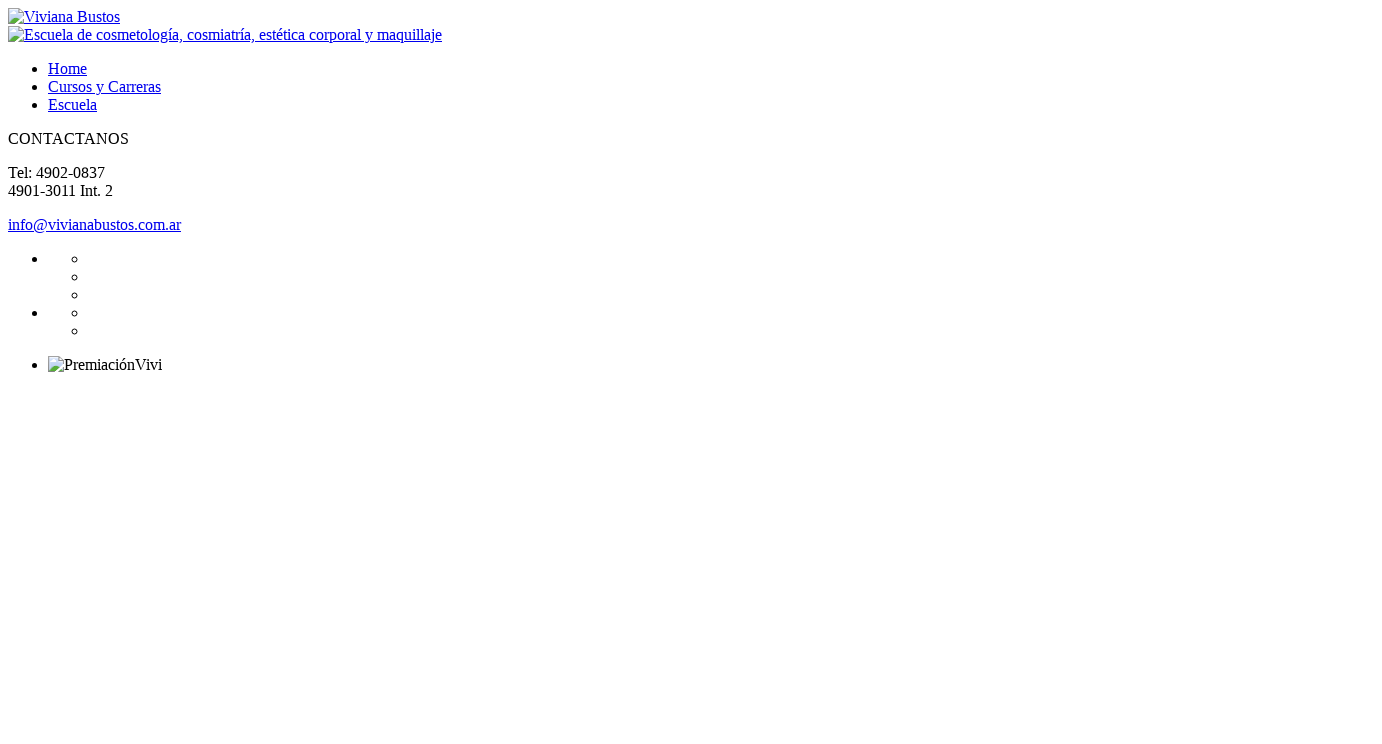

Clicked first menu item at (68, 68) on .item-101 > a
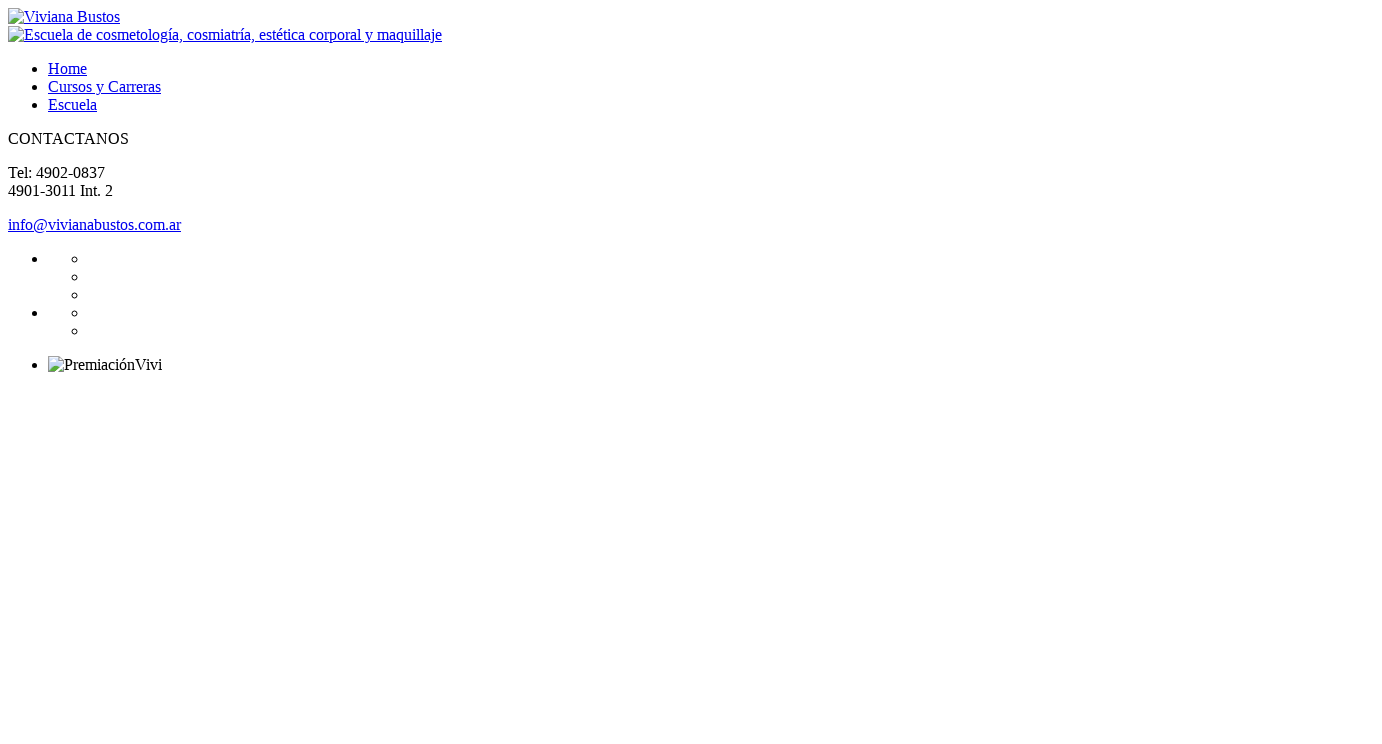

Clicked submenu item at (104, 86) on .item-116 > a
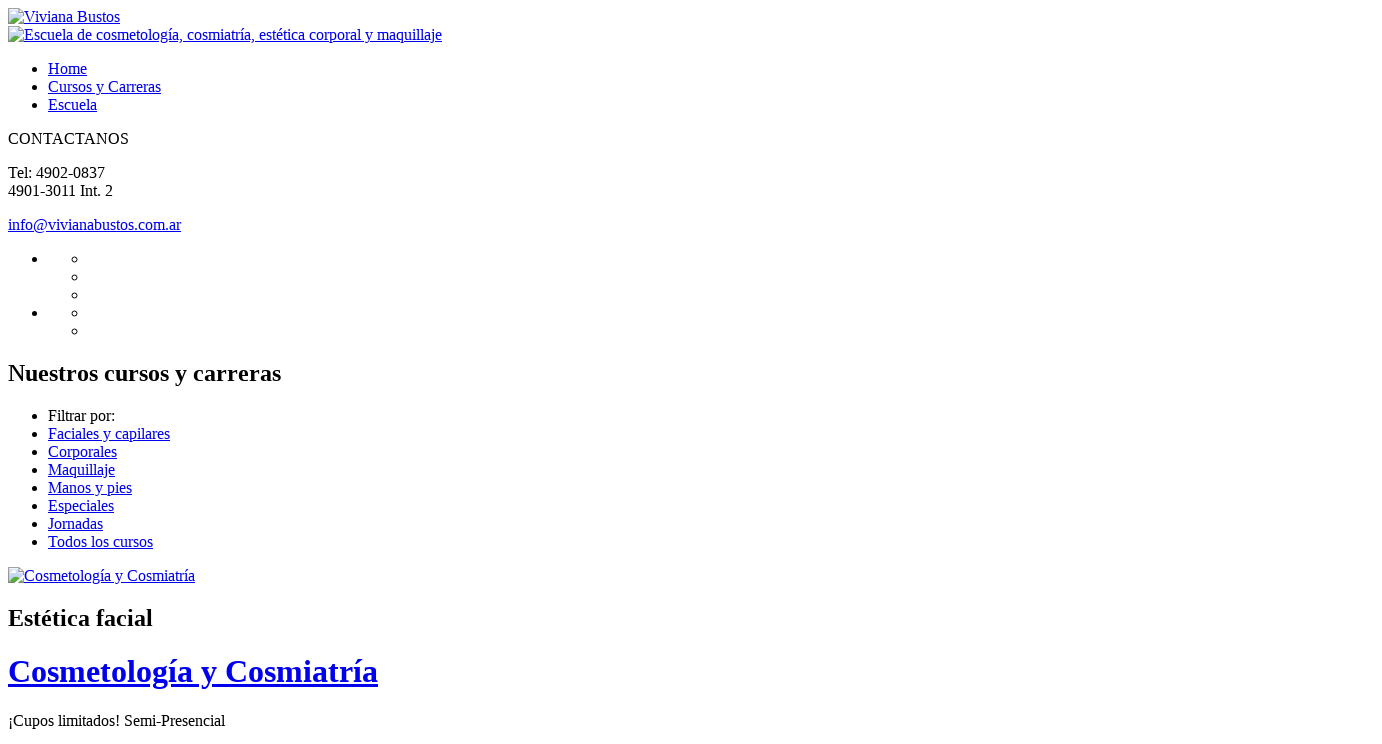

Clicked on 'Faciales y capilares' (Facial and hair treatments) at (109, 433) on text=Faciales y capilares
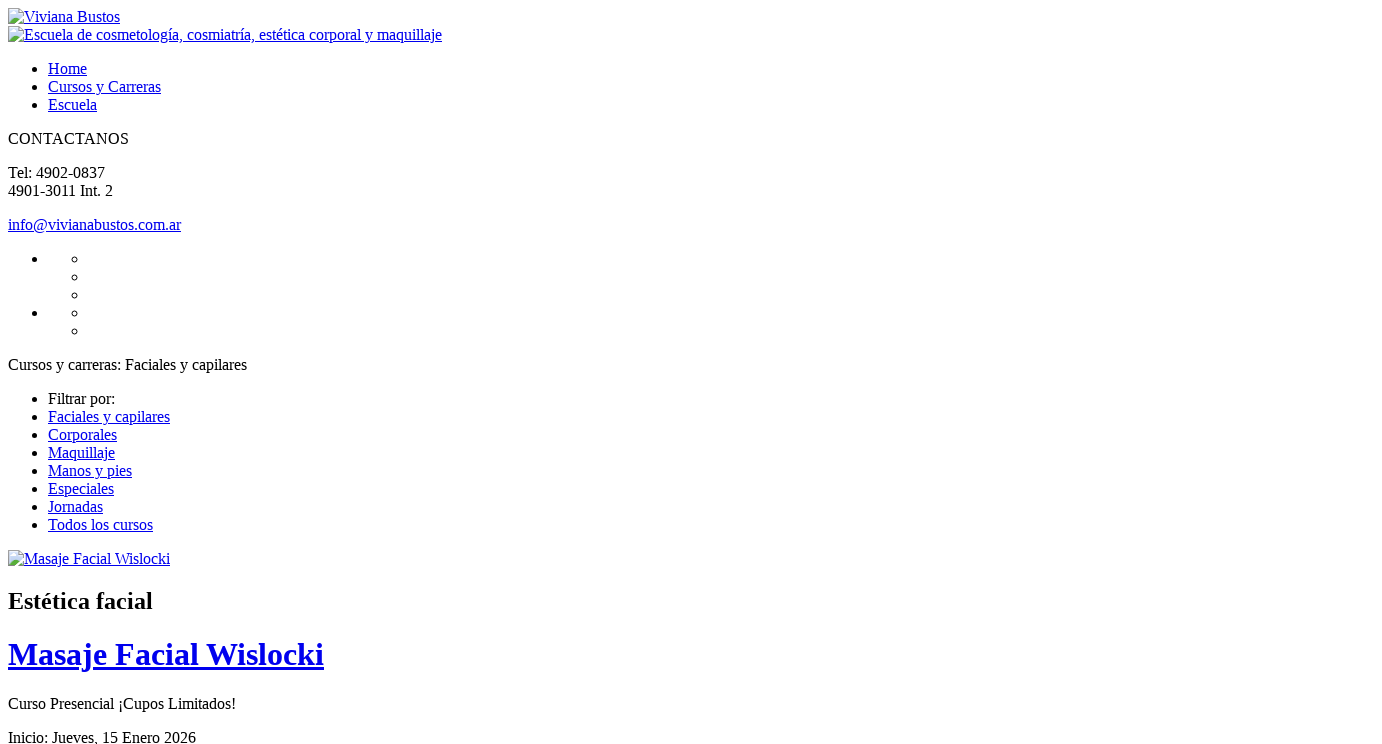

Clicked on 'Corporales' (Body treatments) at (82, 434) on text=Corporales
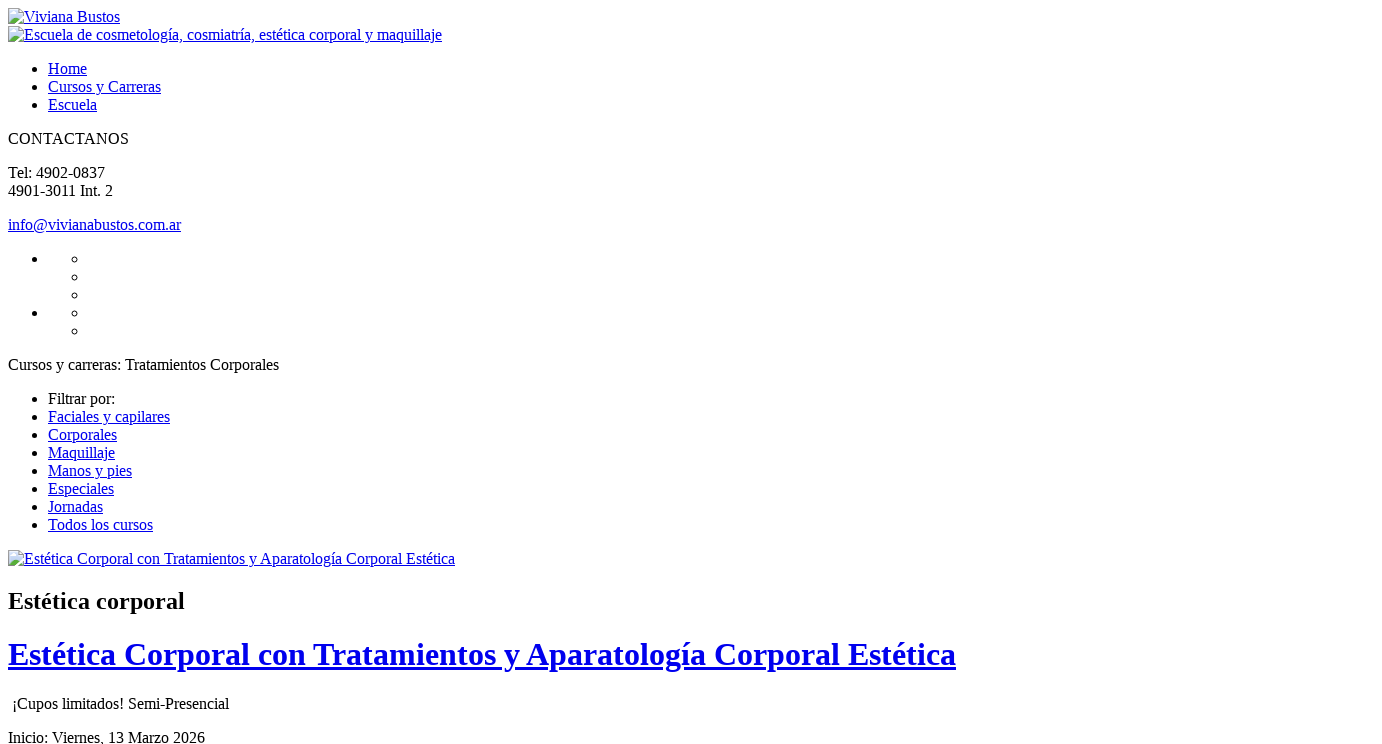

Clicked on 'Maquillaje' (Makeup) at (82, 452) on text=Maquillaje
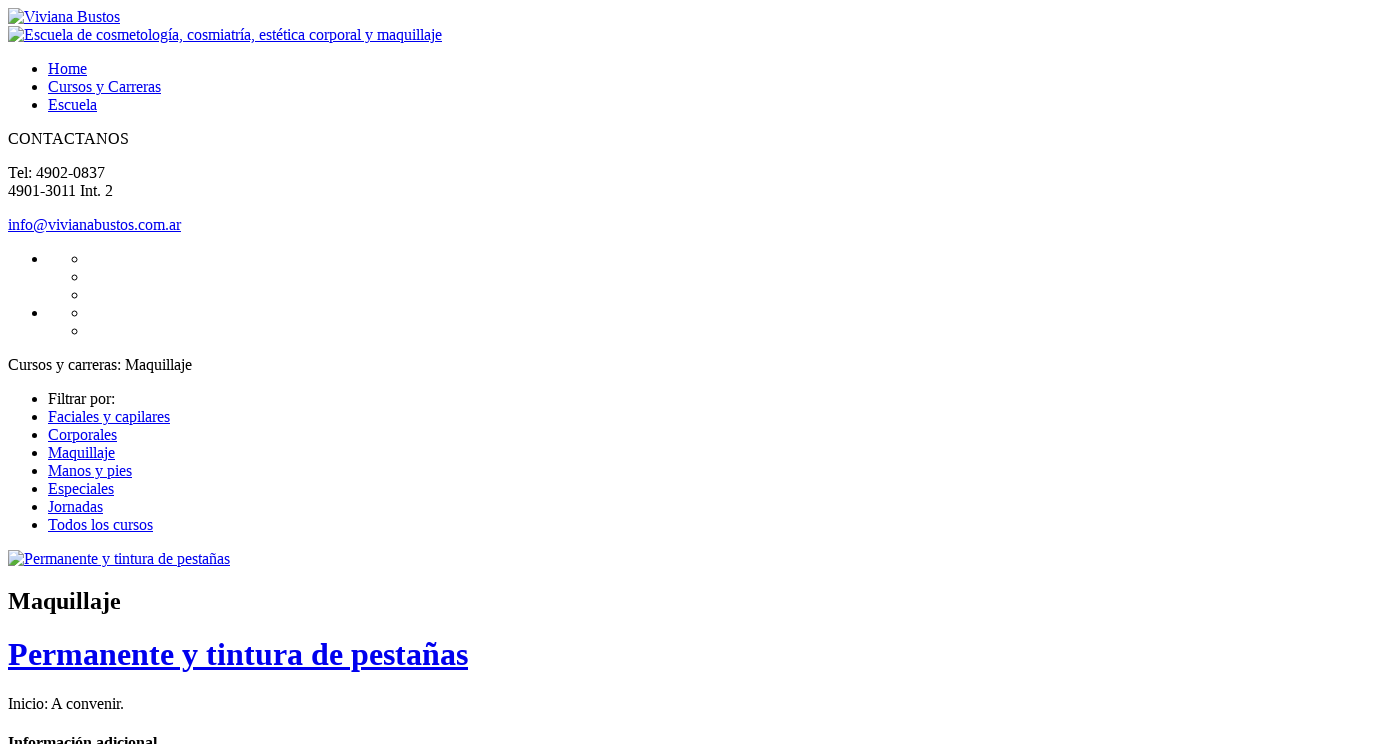

Clicked on item header in the item list at (229, 373) on .itemList:nth-child(2) .catItemHeader a
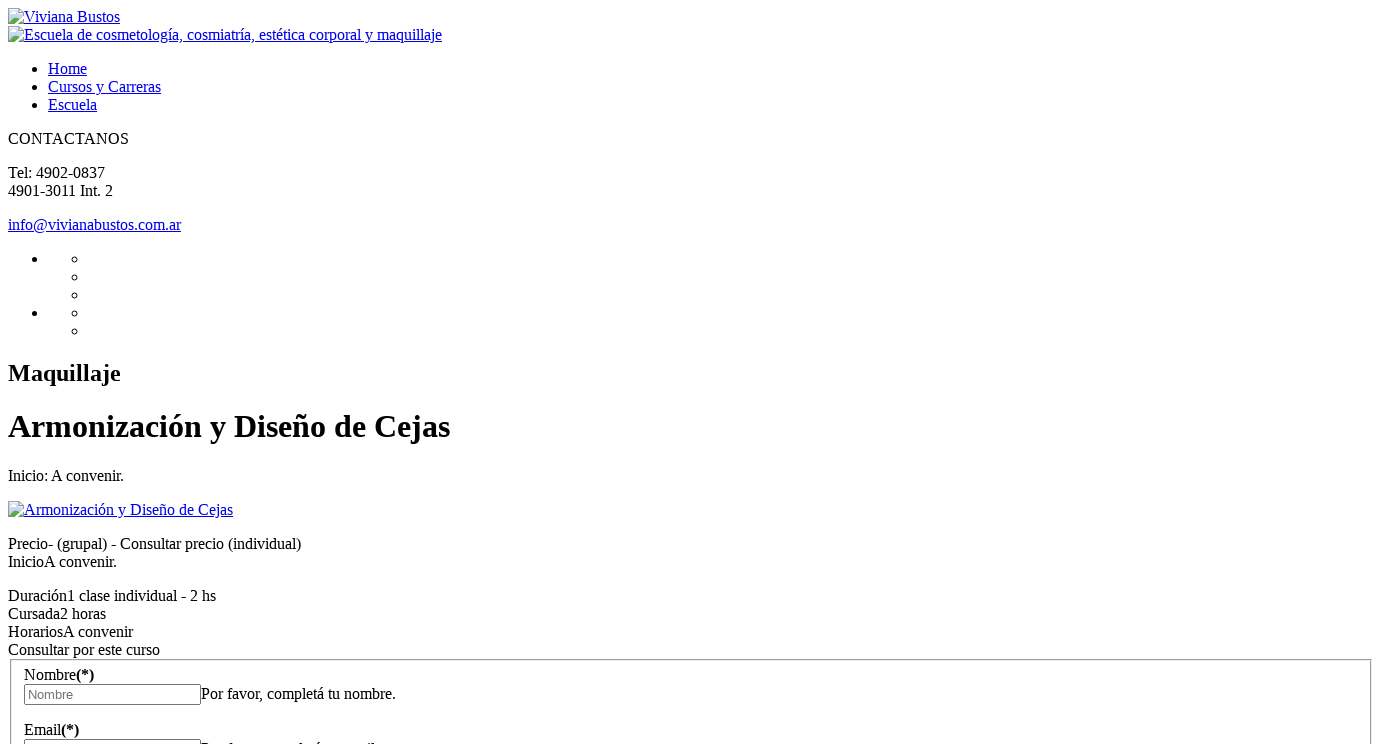

Clicked on makeup tag at (691, 373) on .tag_maquillaje:nth-child(2)
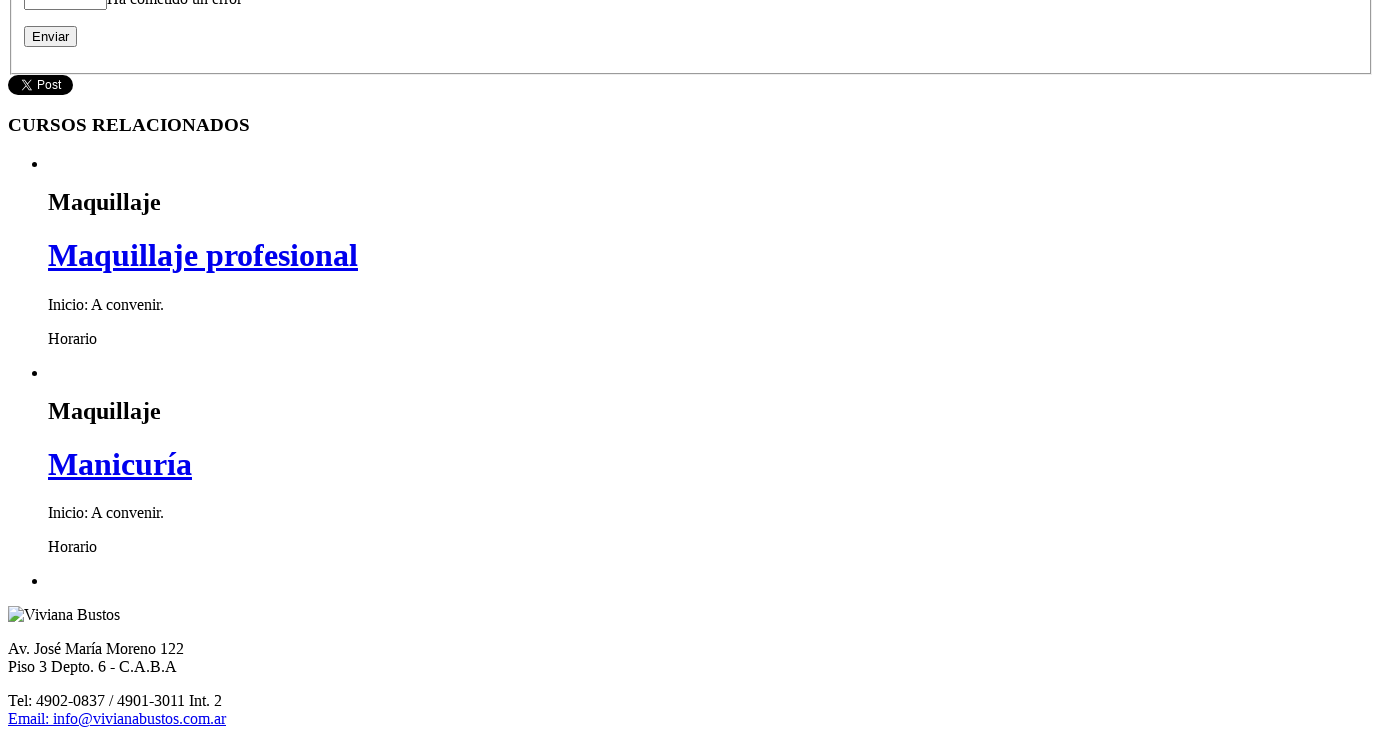

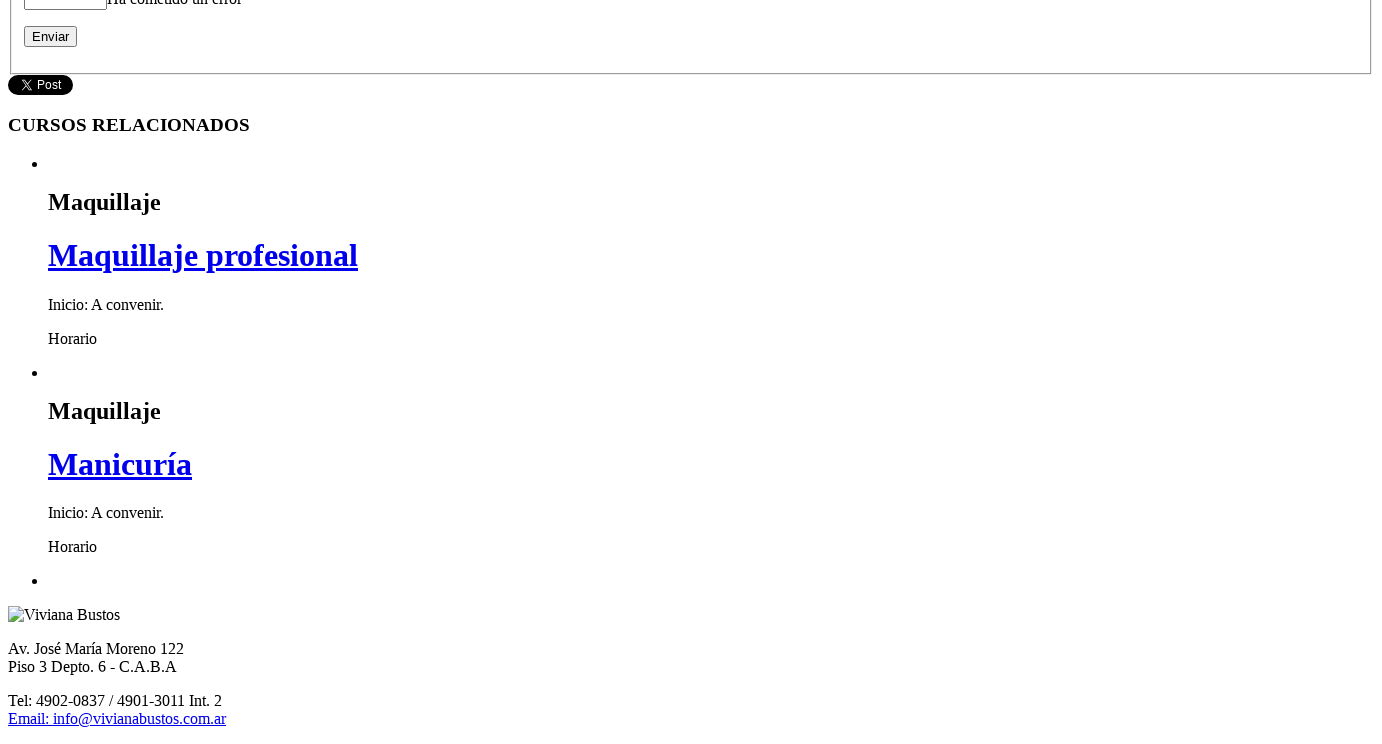